Tests dynamic loading where an element is rendered after loading completes, clicks a start button, waits for the finish element to appear, and verifies the text content.

Starting URL: https://the-internet.herokuapp.com/dynamic_loading/2

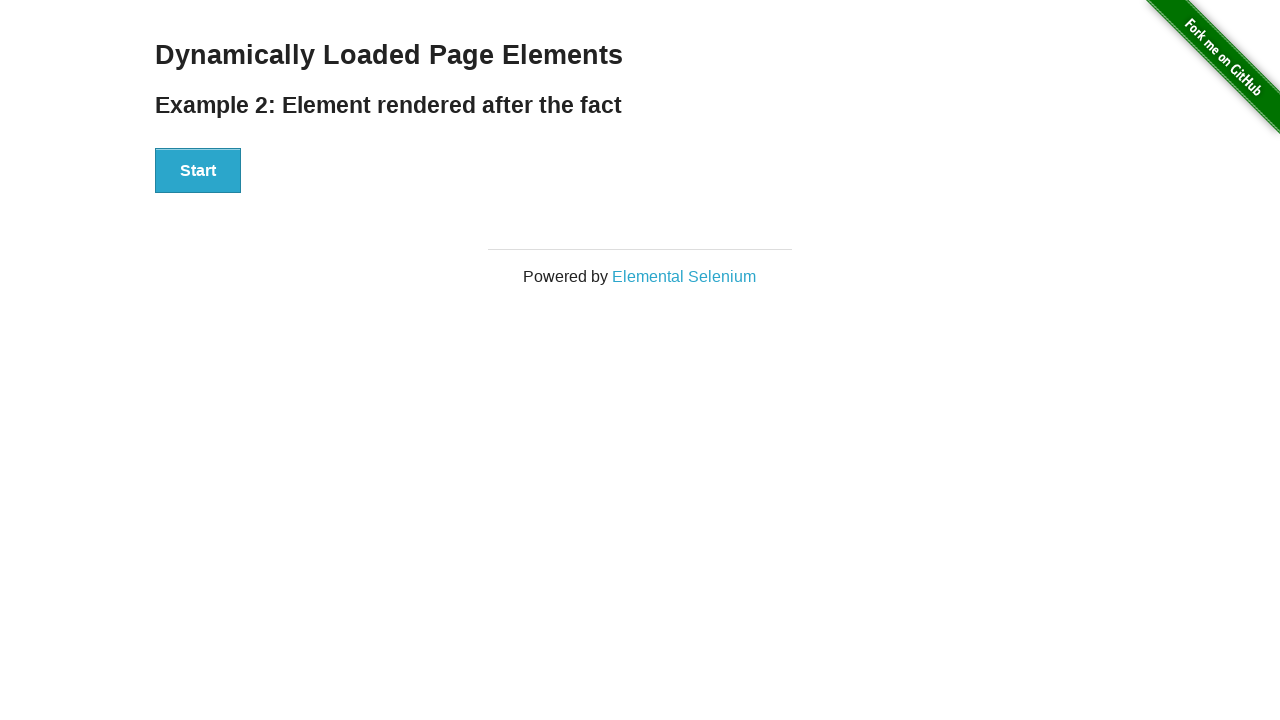

Clicked the Start button at (198, 171) on #start button
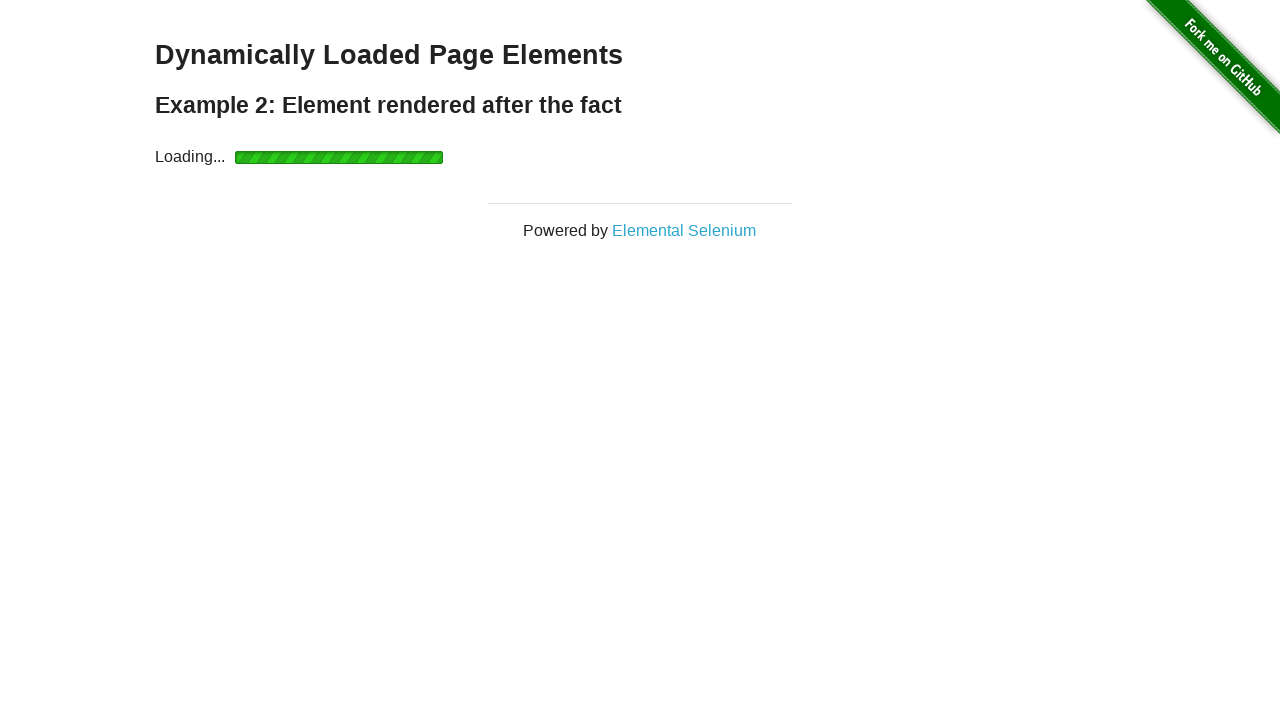

Waited for finish element to appear after loading completes
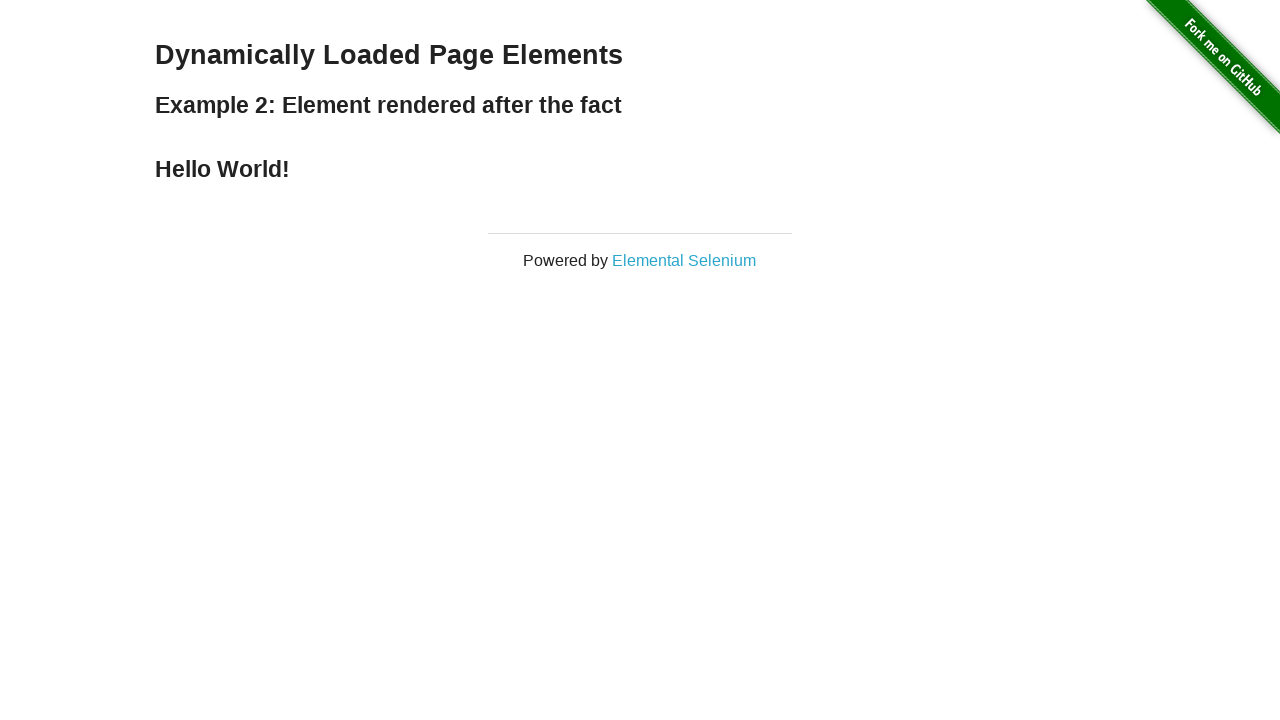

Verified finish element contains text 'Hello World!'
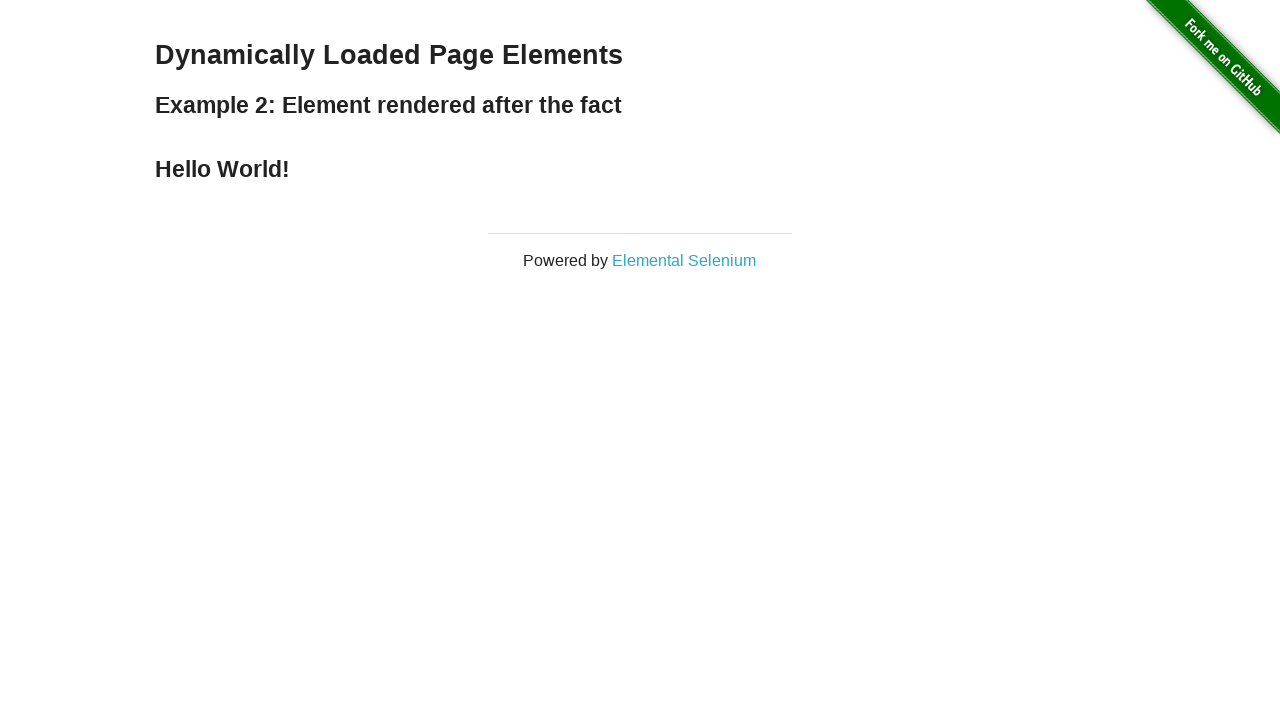

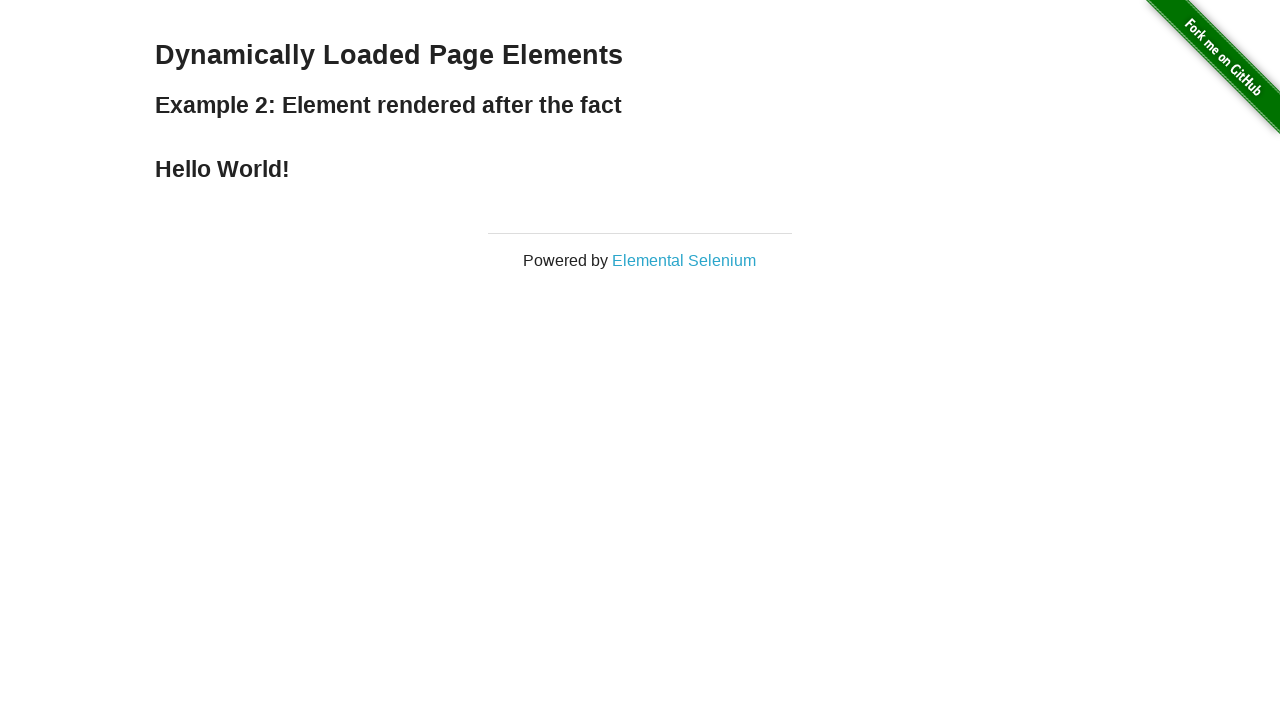